Navigates to grotechminds.com and clicks on the "Automate me" link

Starting URL: https://grotechminds.com/

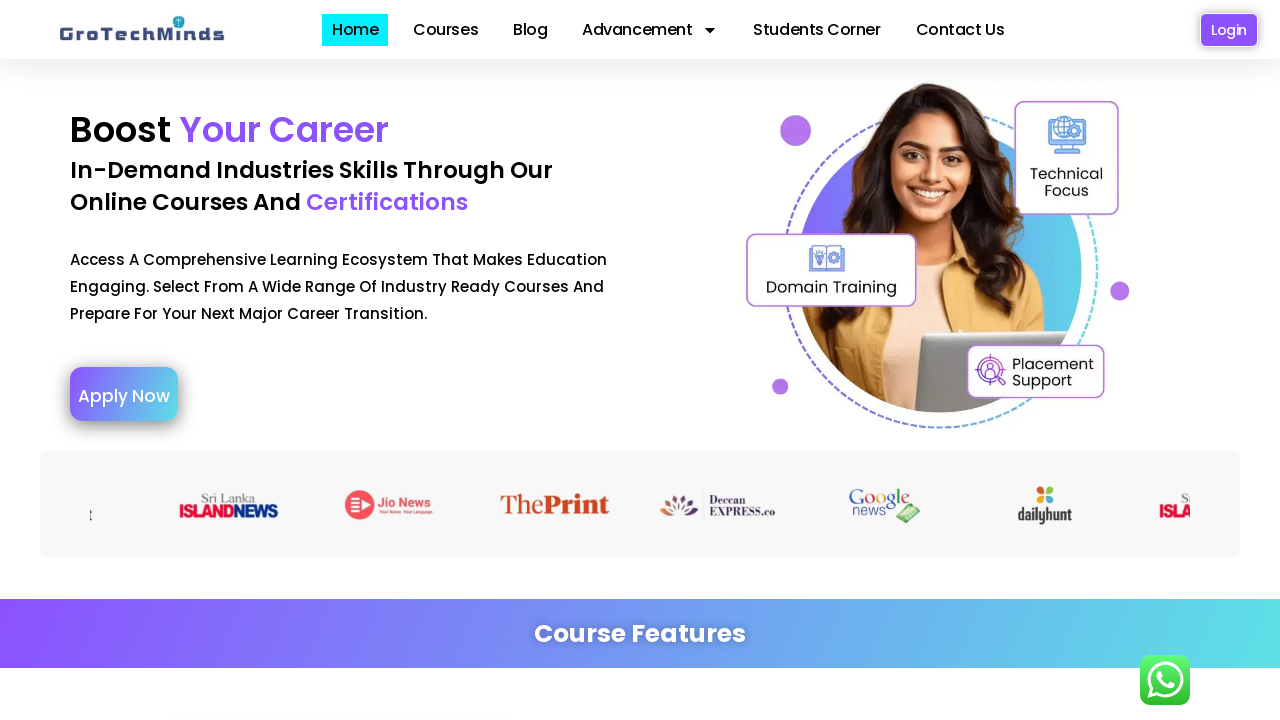

Navigated to https://grotechminds.com/
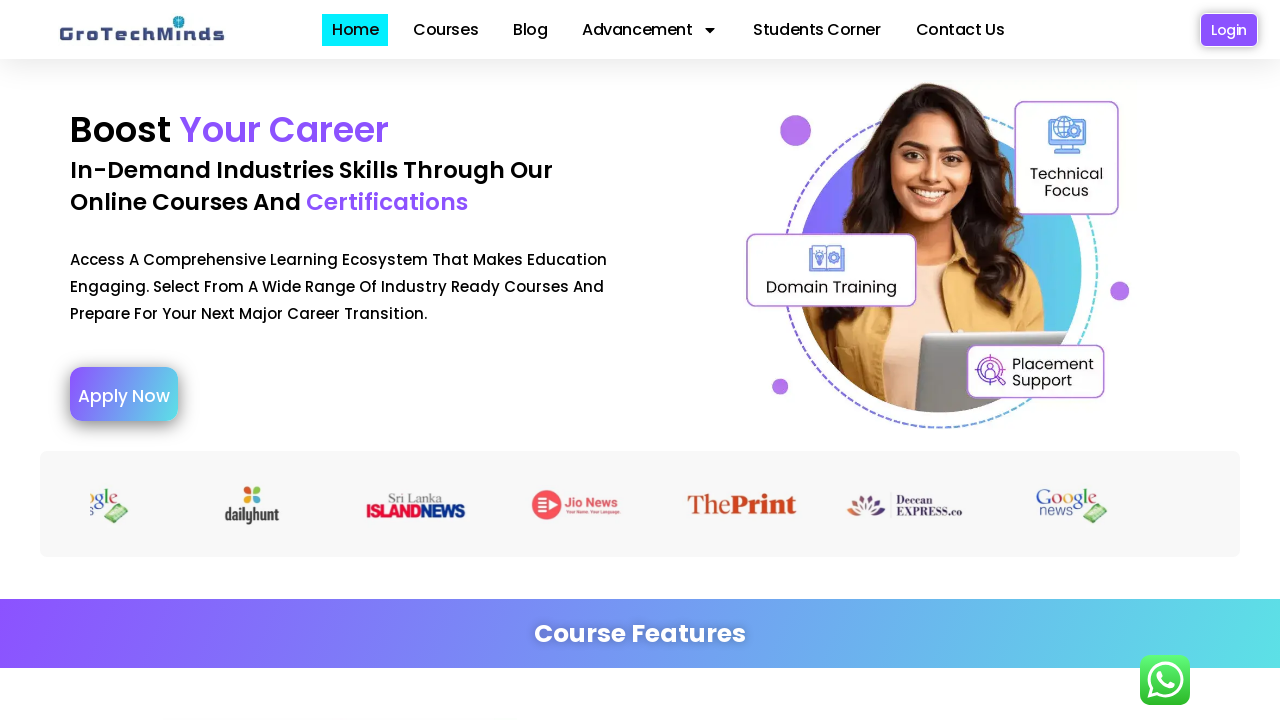

Clicked on the 'Automate me' link at (753, 360) on text=Automate me
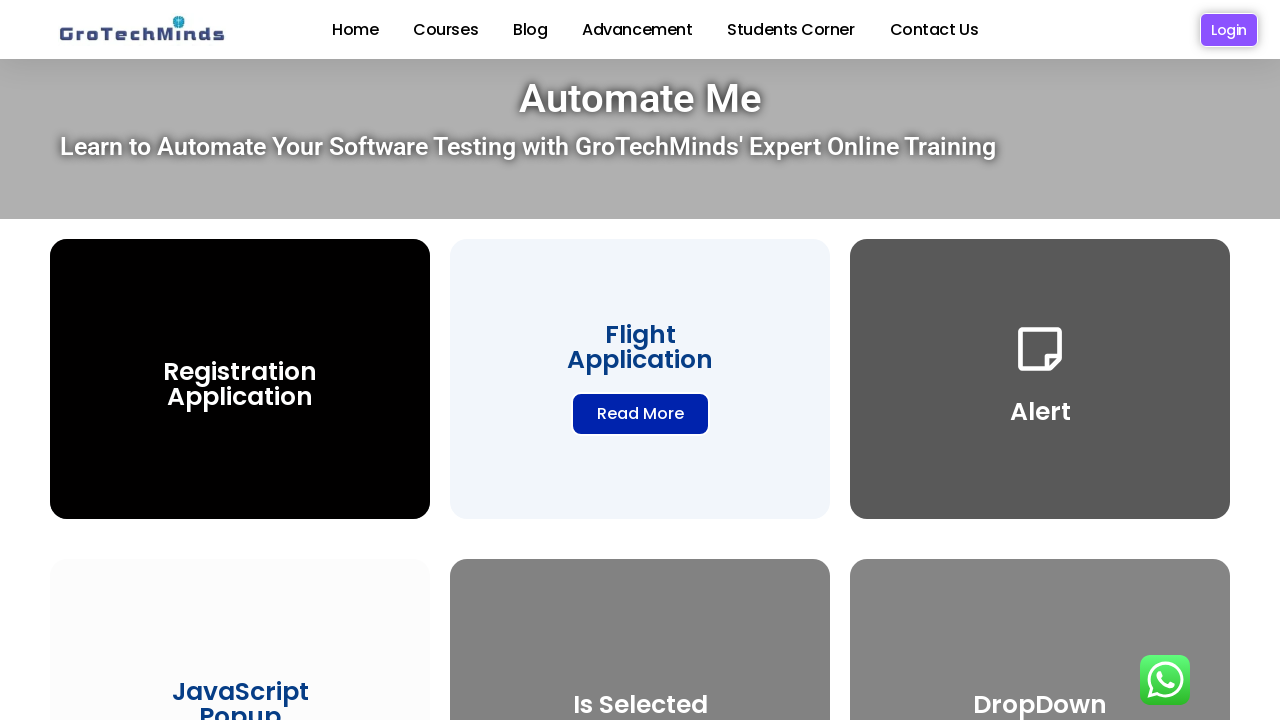

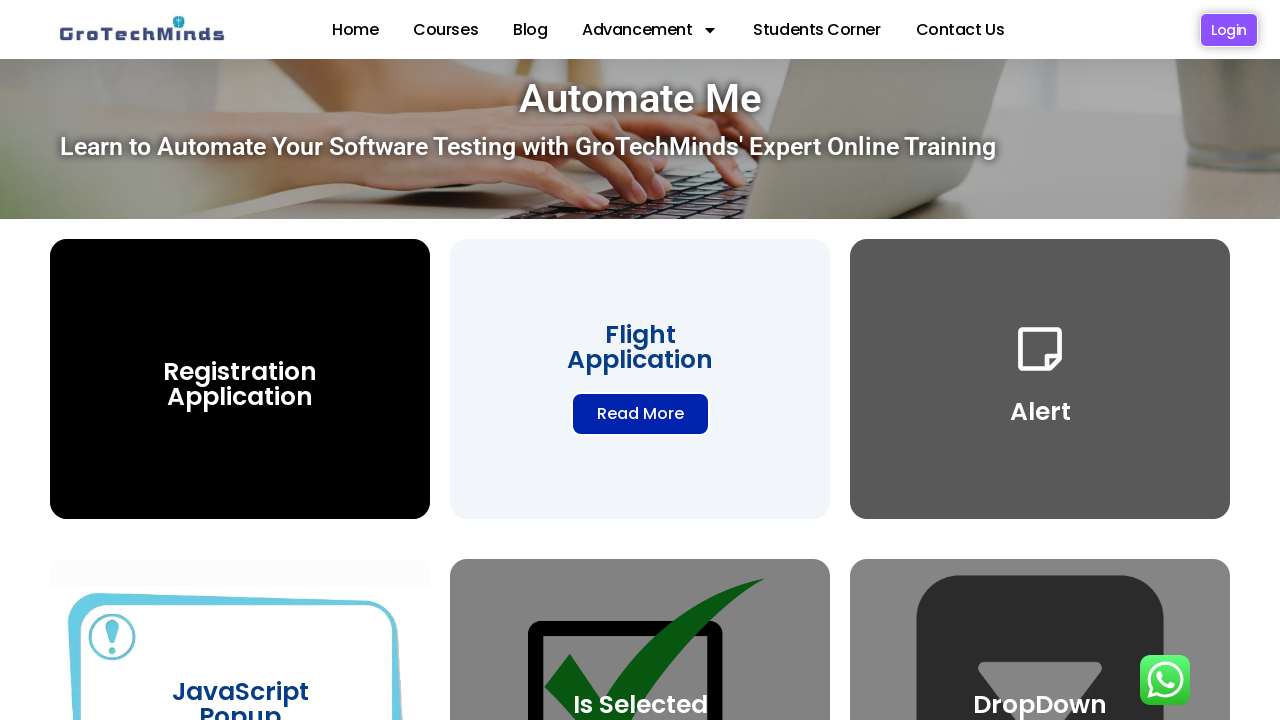